Tests checkbox functionality by verifying initial states and toggling both checkboxes - clicking the first checkbox to check it and the second checkbox to uncheck it.

Starting URL: https://the-internet.herokuapp.com/checkboxes

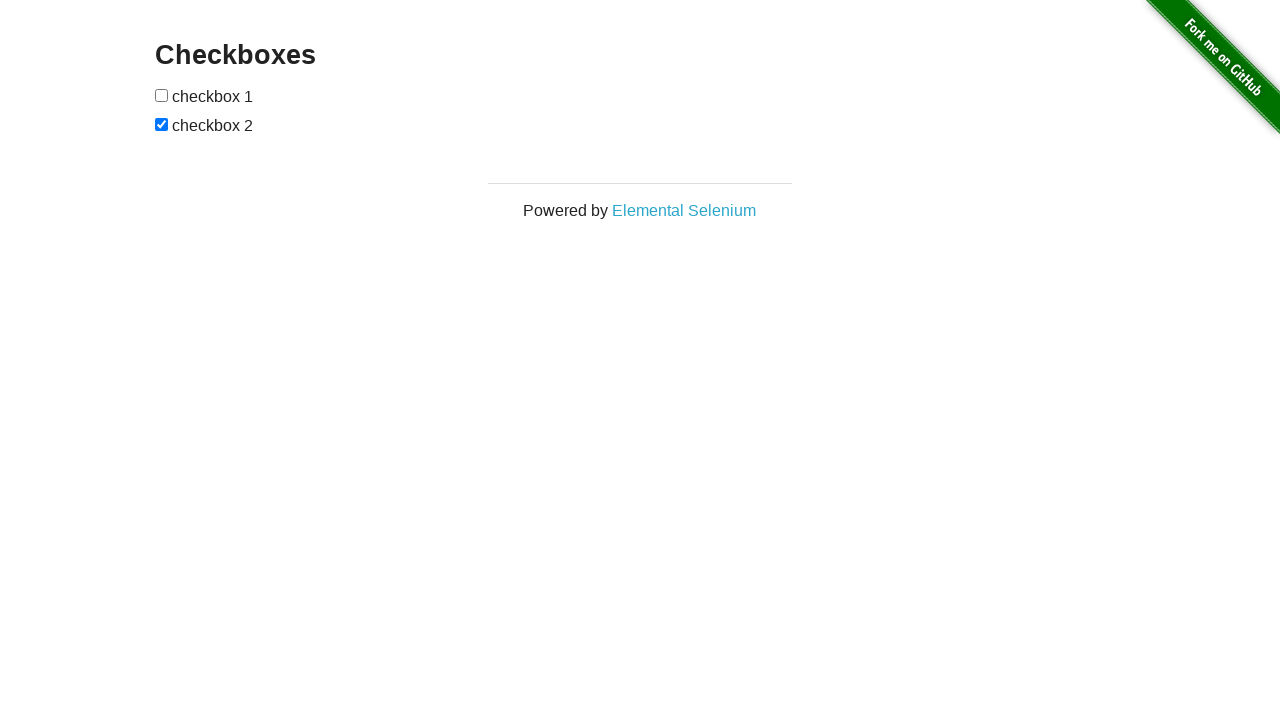

Located first checkbox element
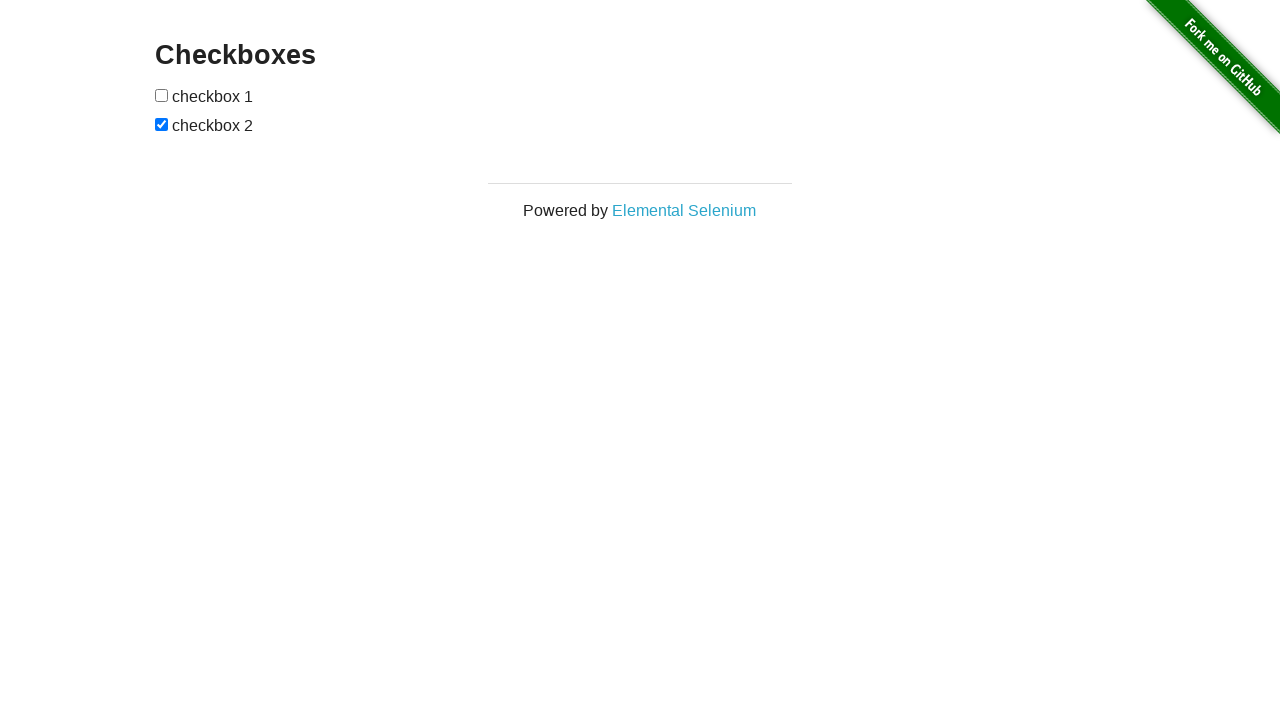

Verified first checkbox is initially unchecked
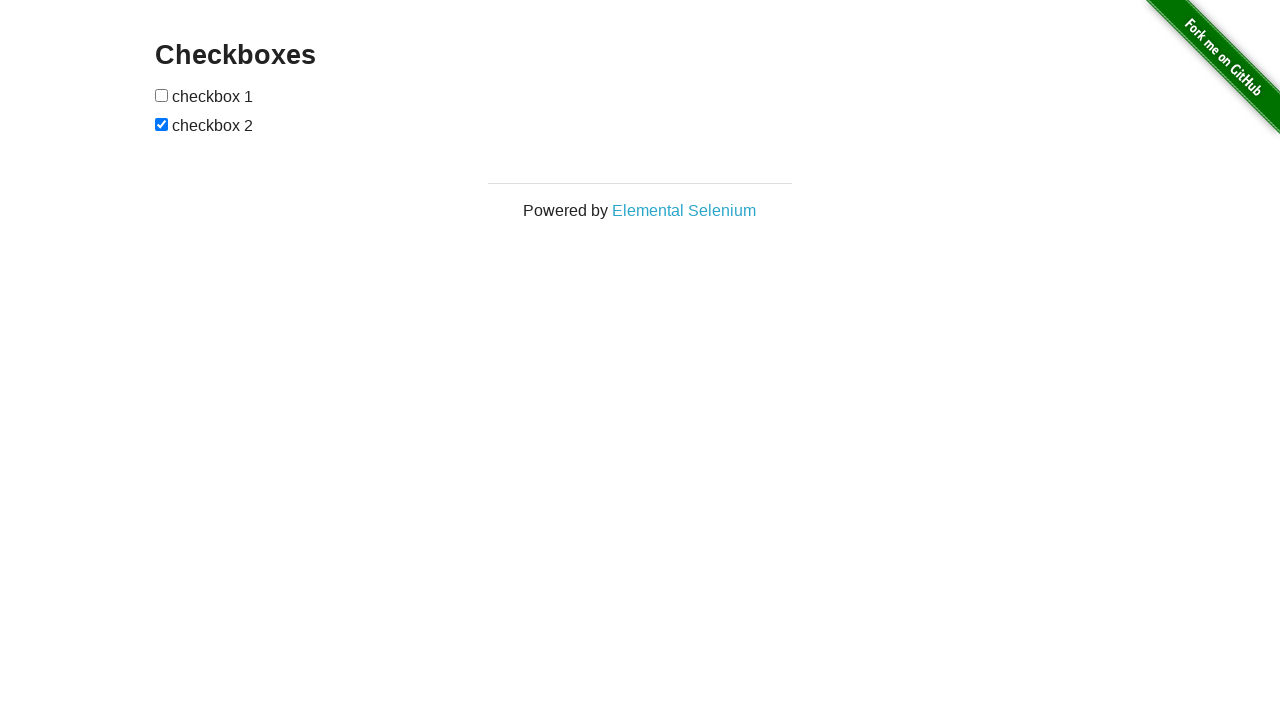

Clicked first checkbox to check it at (162, 95) on #checkboxes input >> nth=0
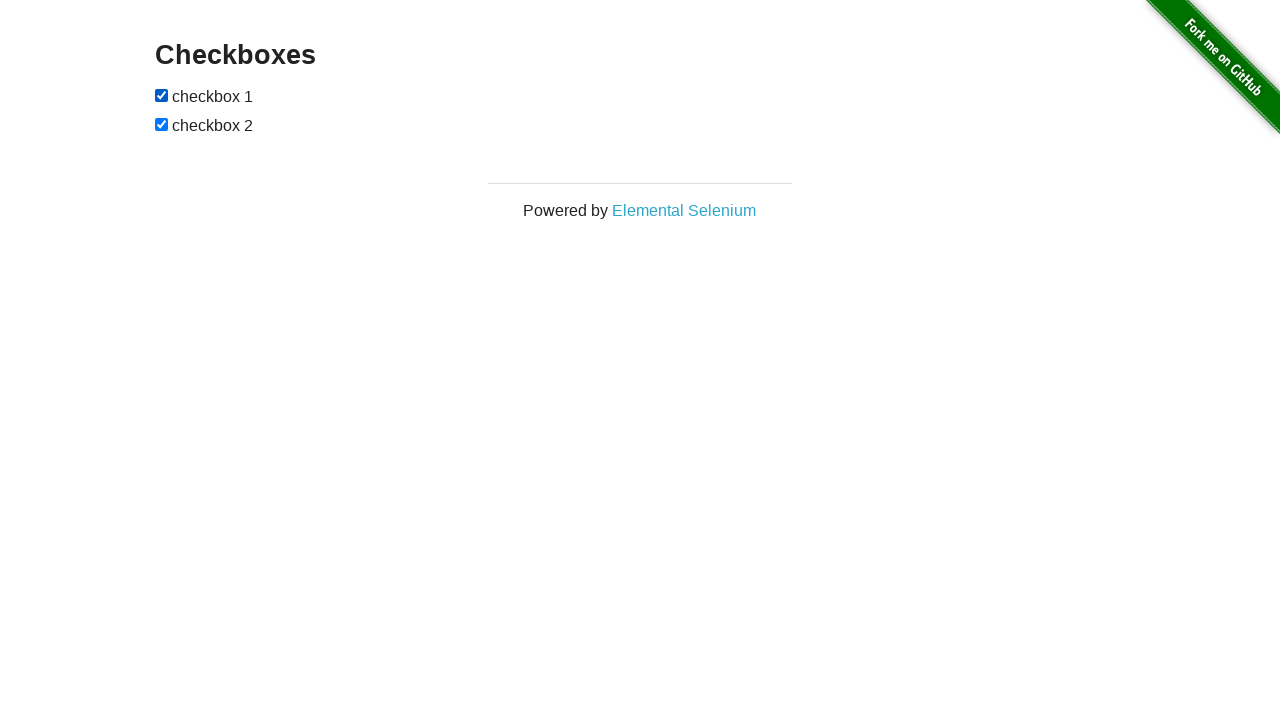

Verified first checkbox is now checked
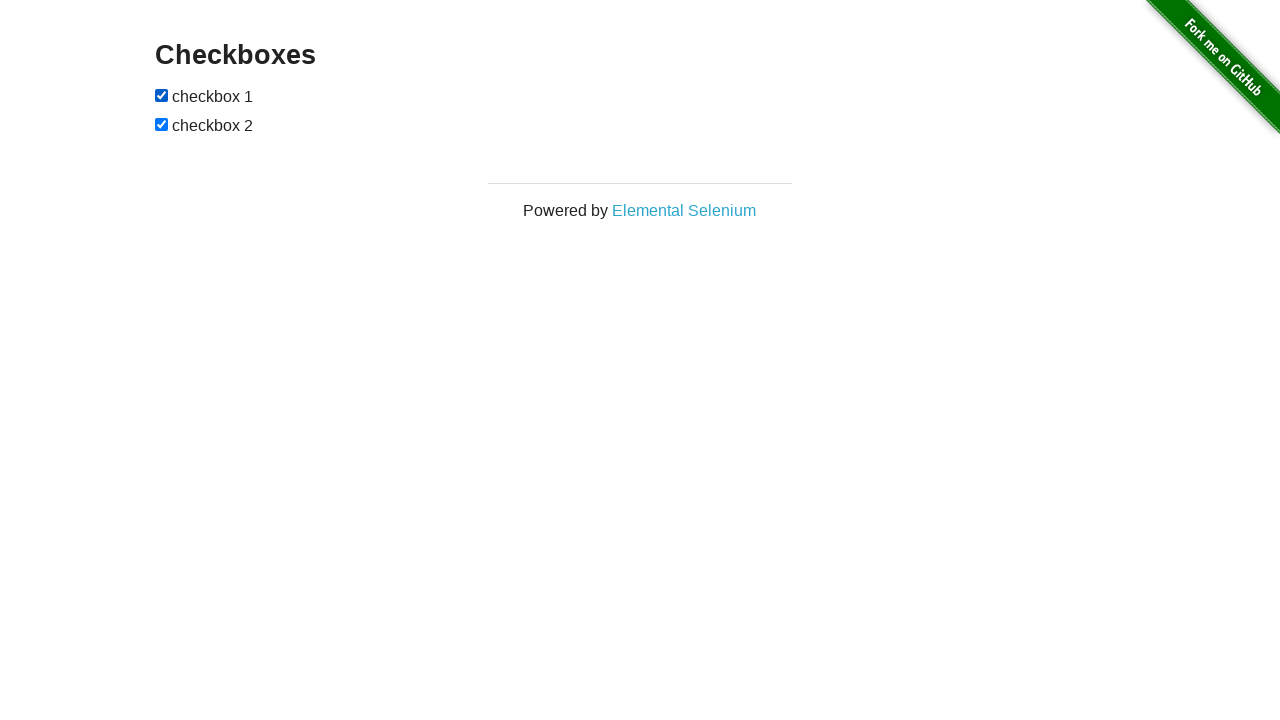

Located second checkbox element
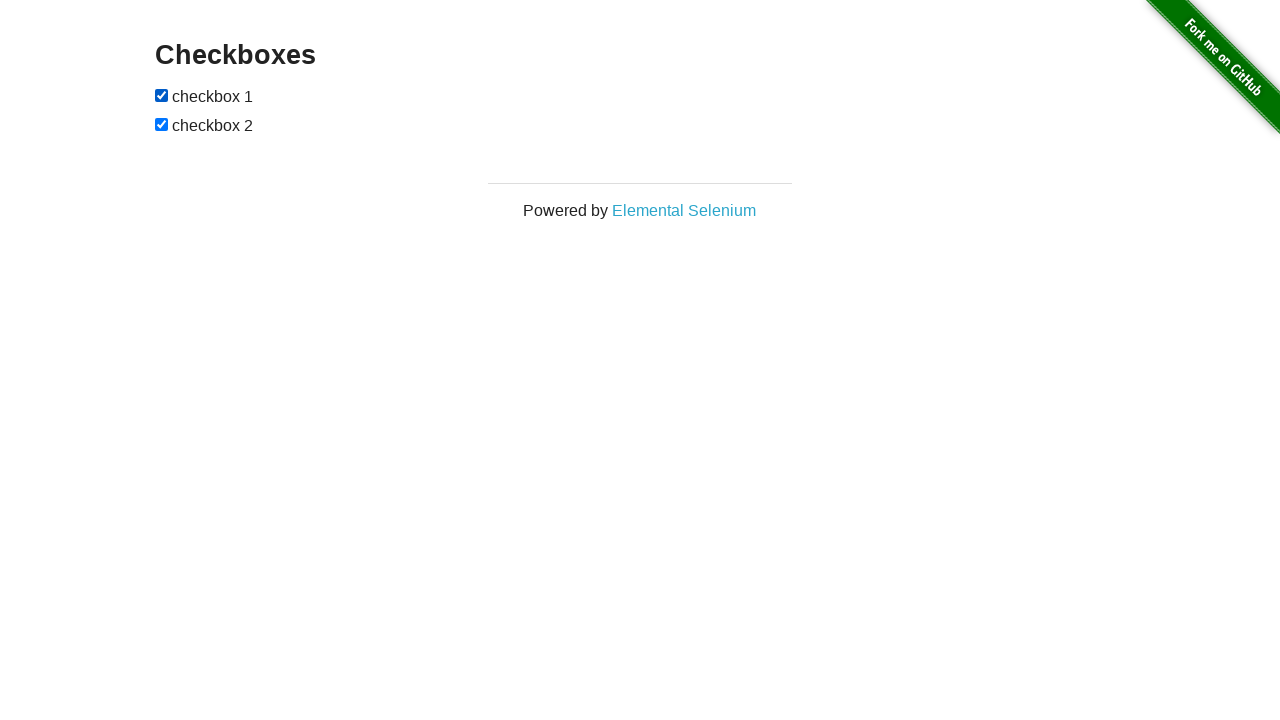

Verified second checkbox is initially checked
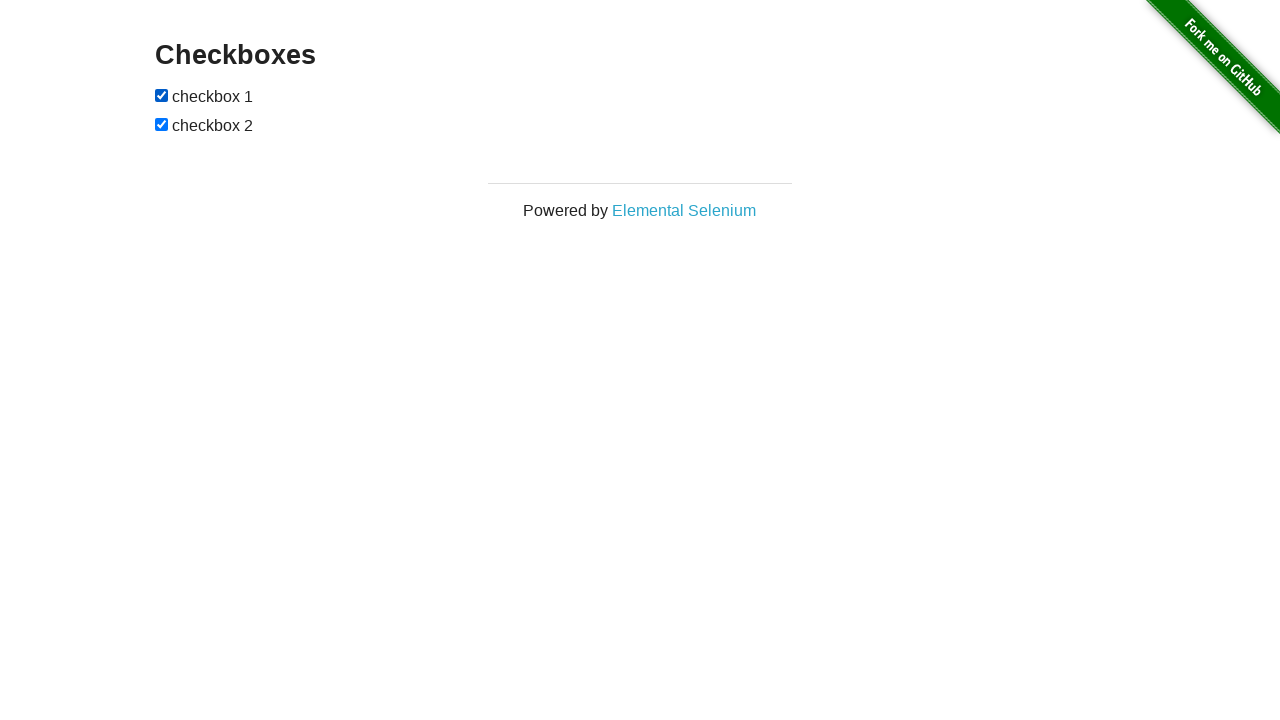

Clicked second checkbox to uncheck it at (162, 124) on #checkboxes input >> nth=1
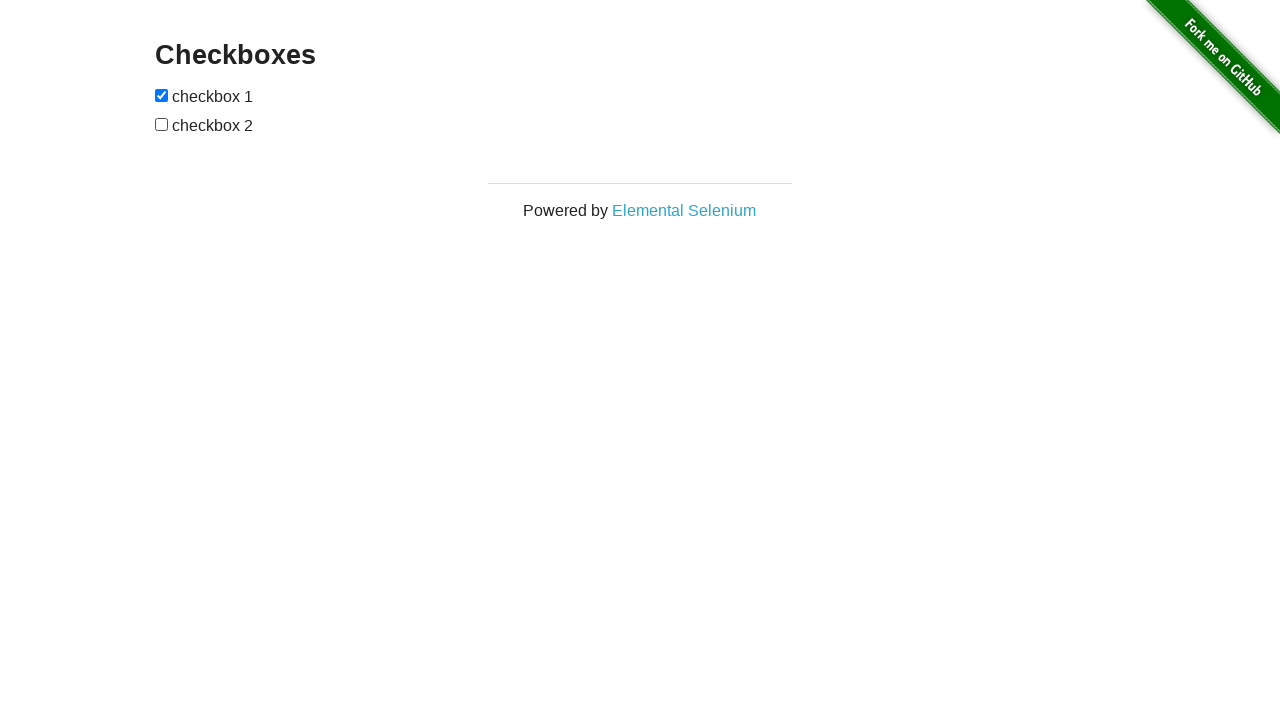

Verified second checkbox is now unchecked
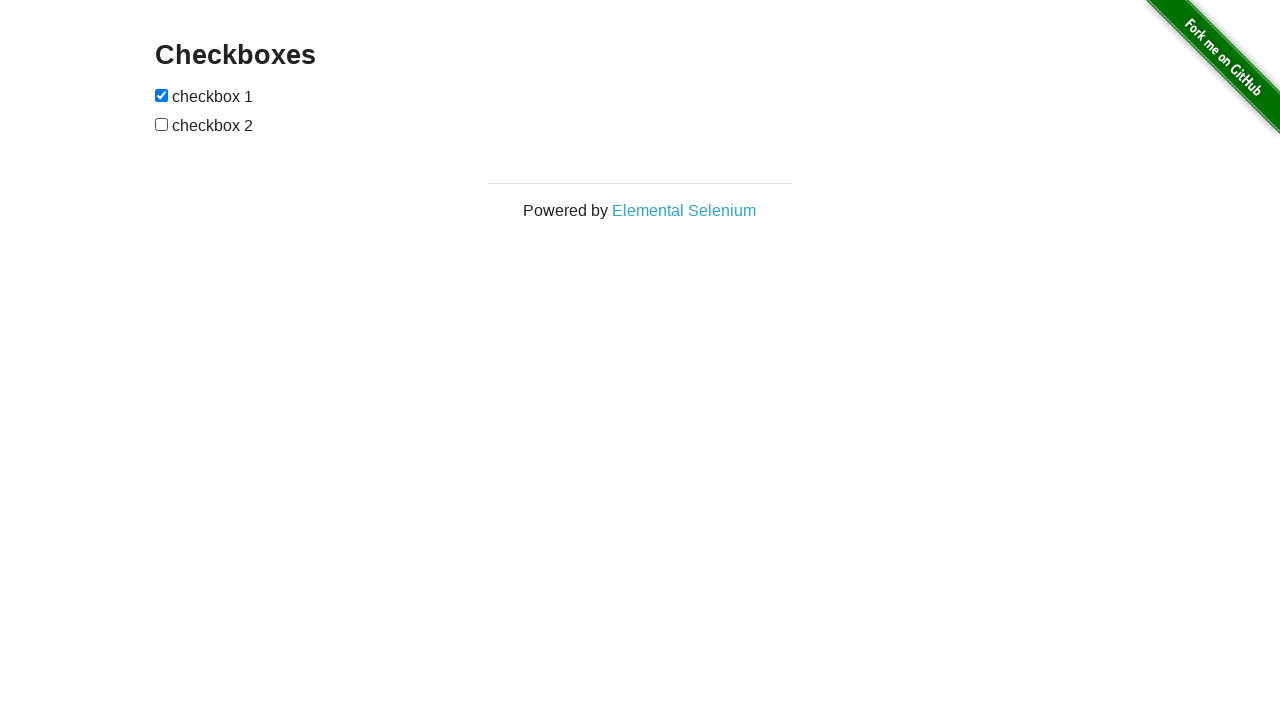

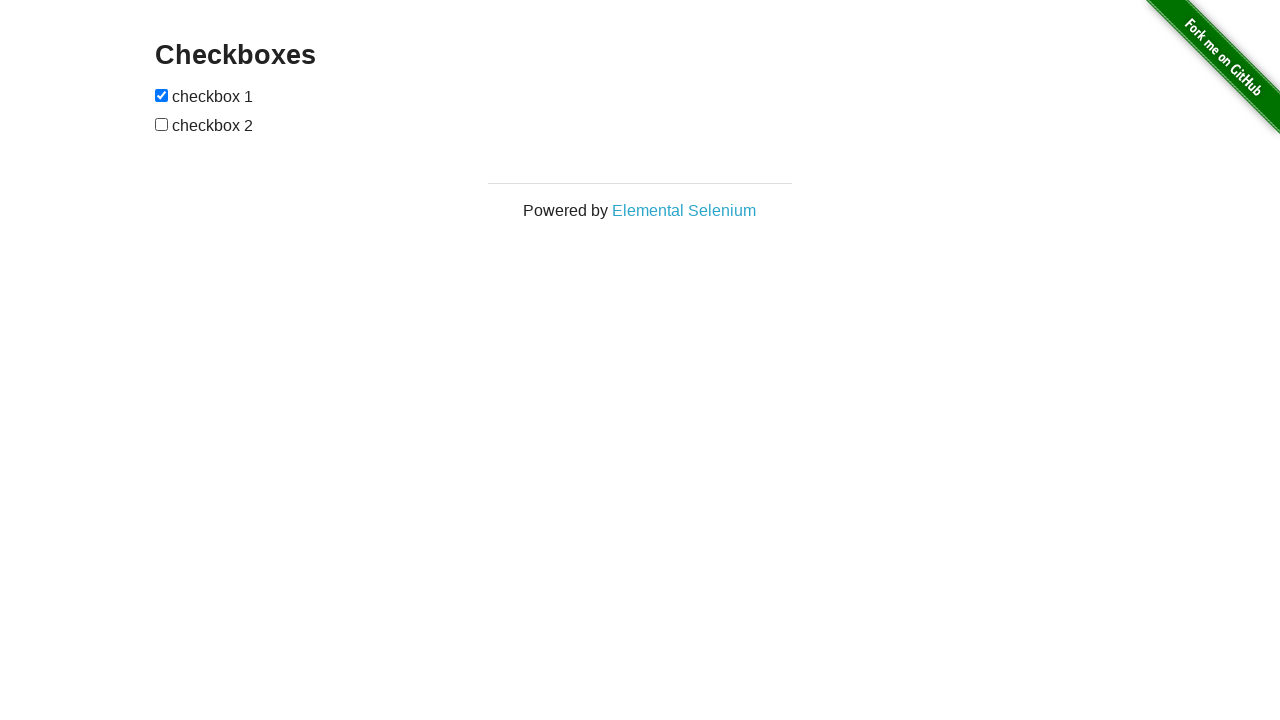